Tests keyboard actions on an auto-complete input field by typing "Anna" with the first letter capitalized using Shift key

Starting URL: https://demoqa.com/auto-complete

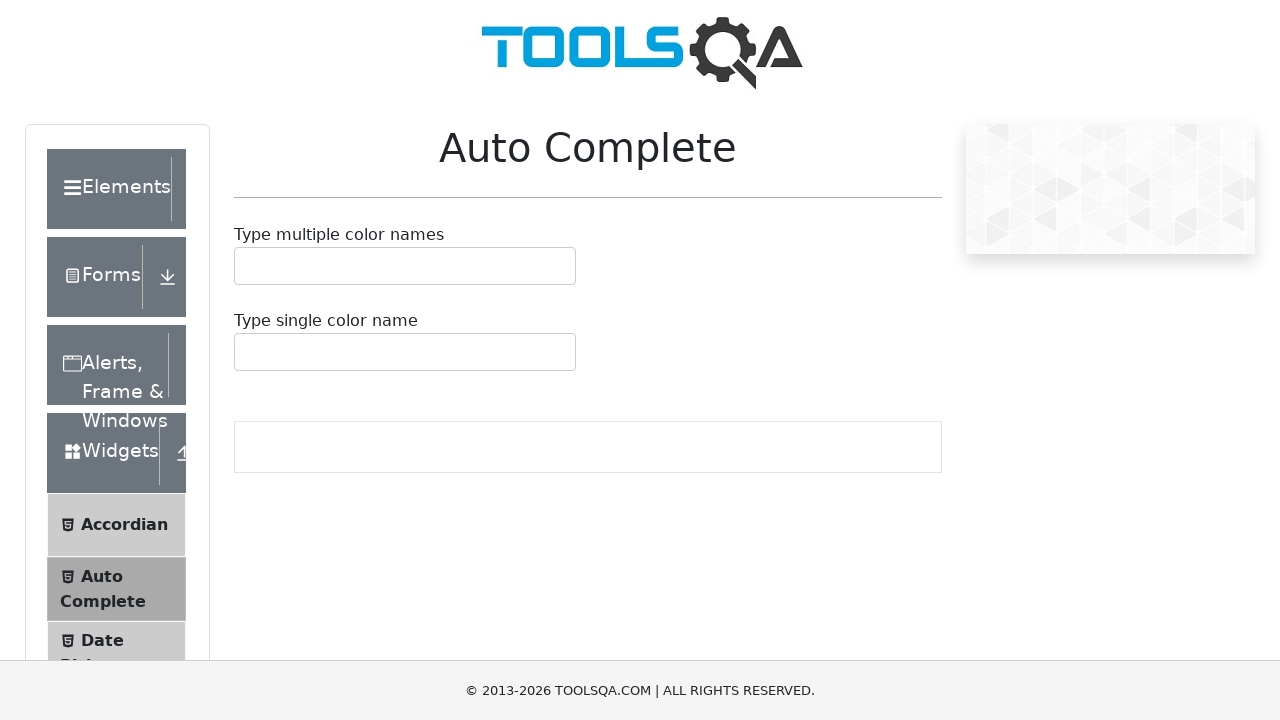

Clicked on the auto-complete input field at (405, 266) on xpath=//*[@id='autoCompleteMultipleContainer']/div/div[1]
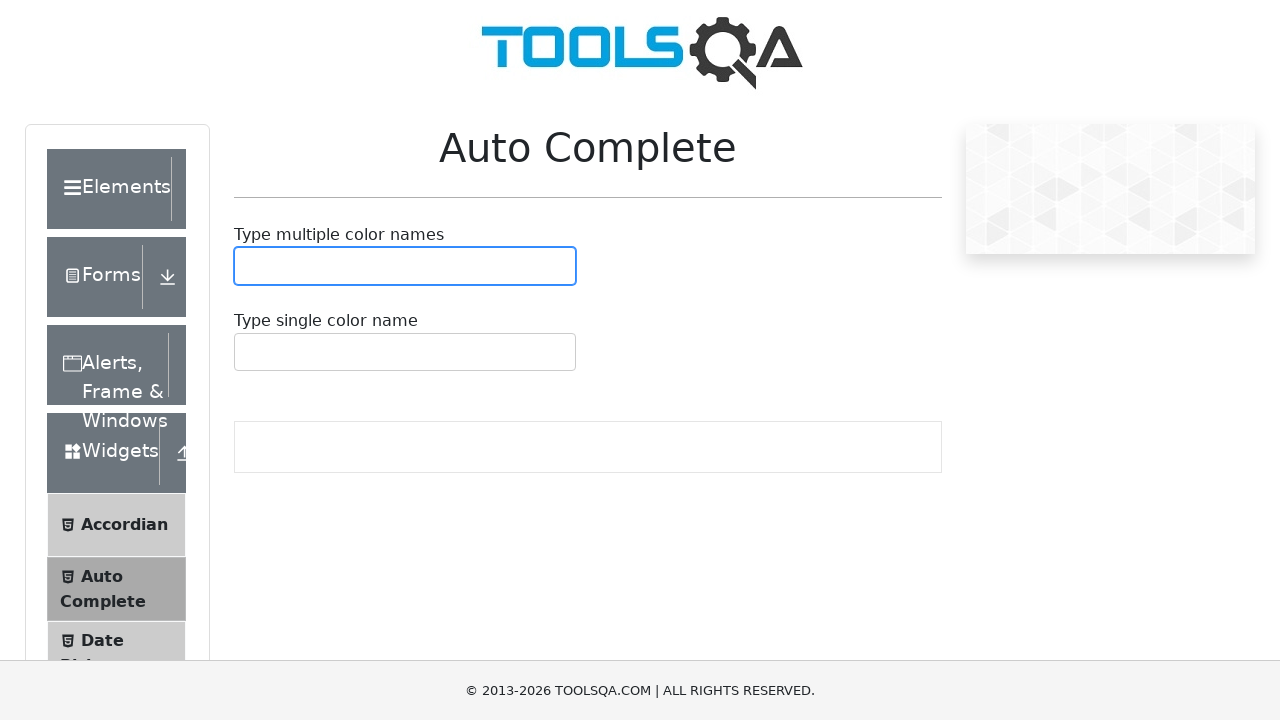

Pressed Shift key down
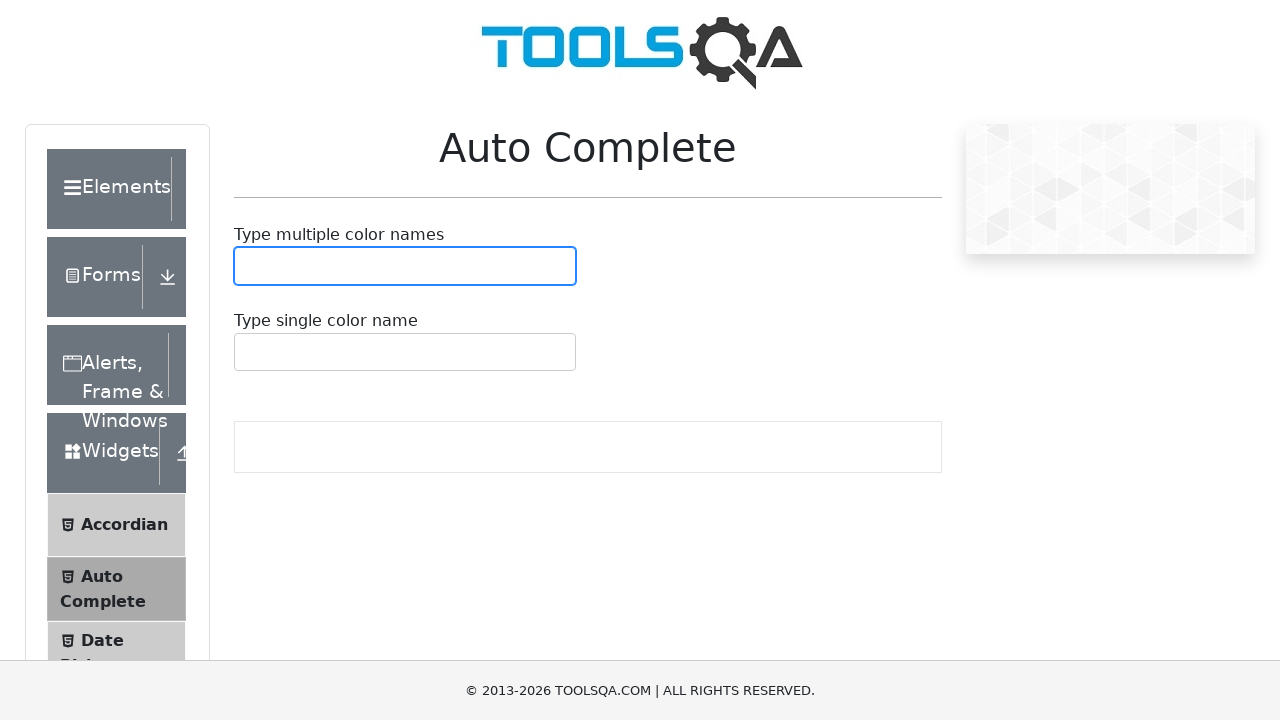

Typed 'a' with Shift held to produce uppercase 'A'
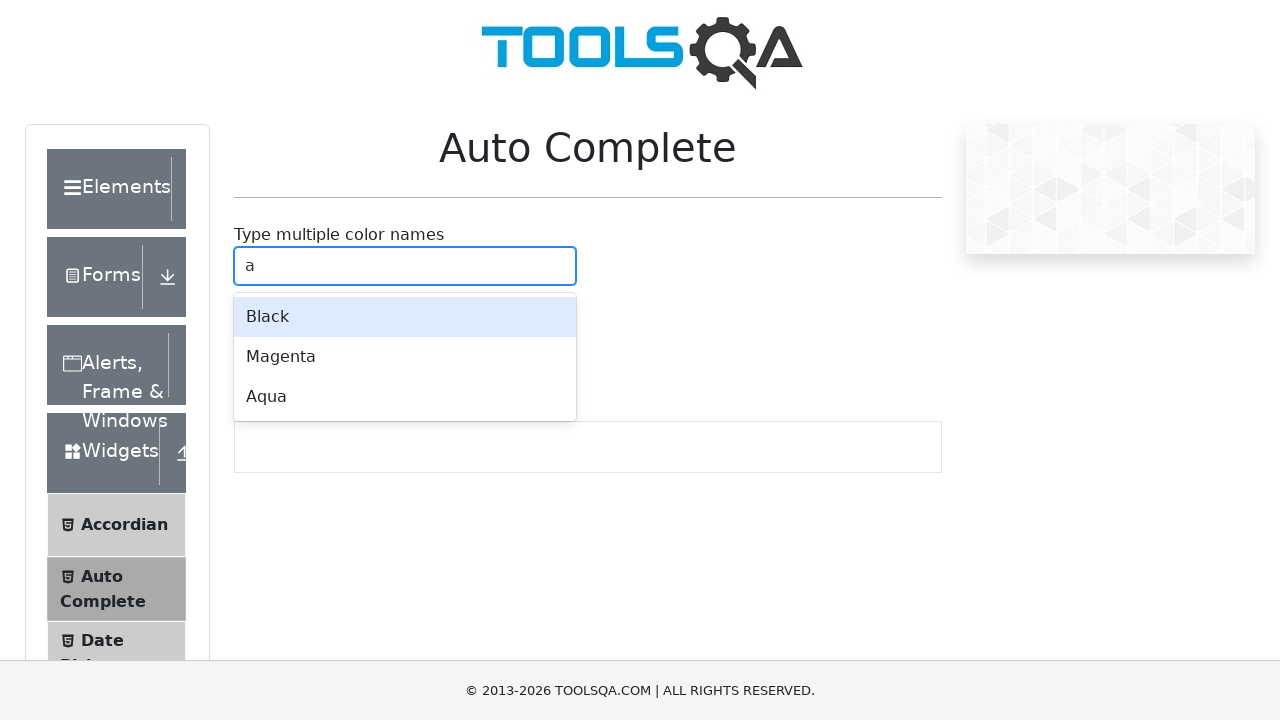

Released Shift key
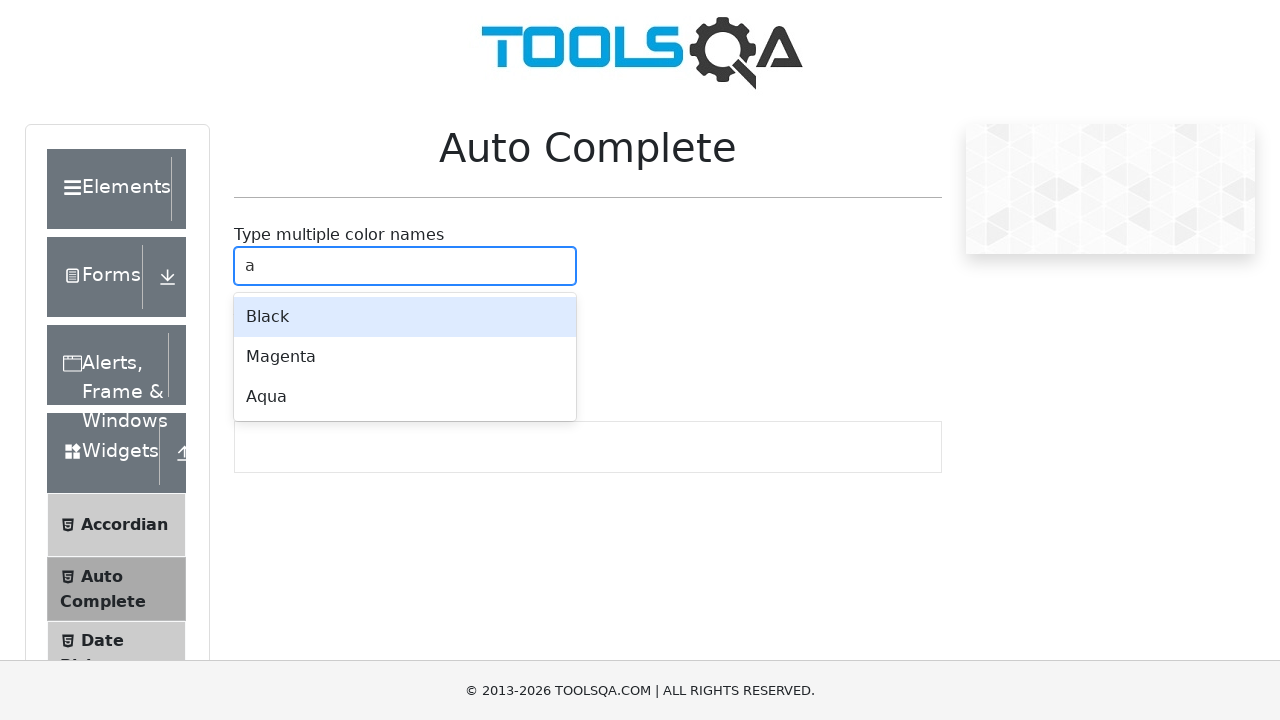

Typed 'nna' to complete 'Anna'
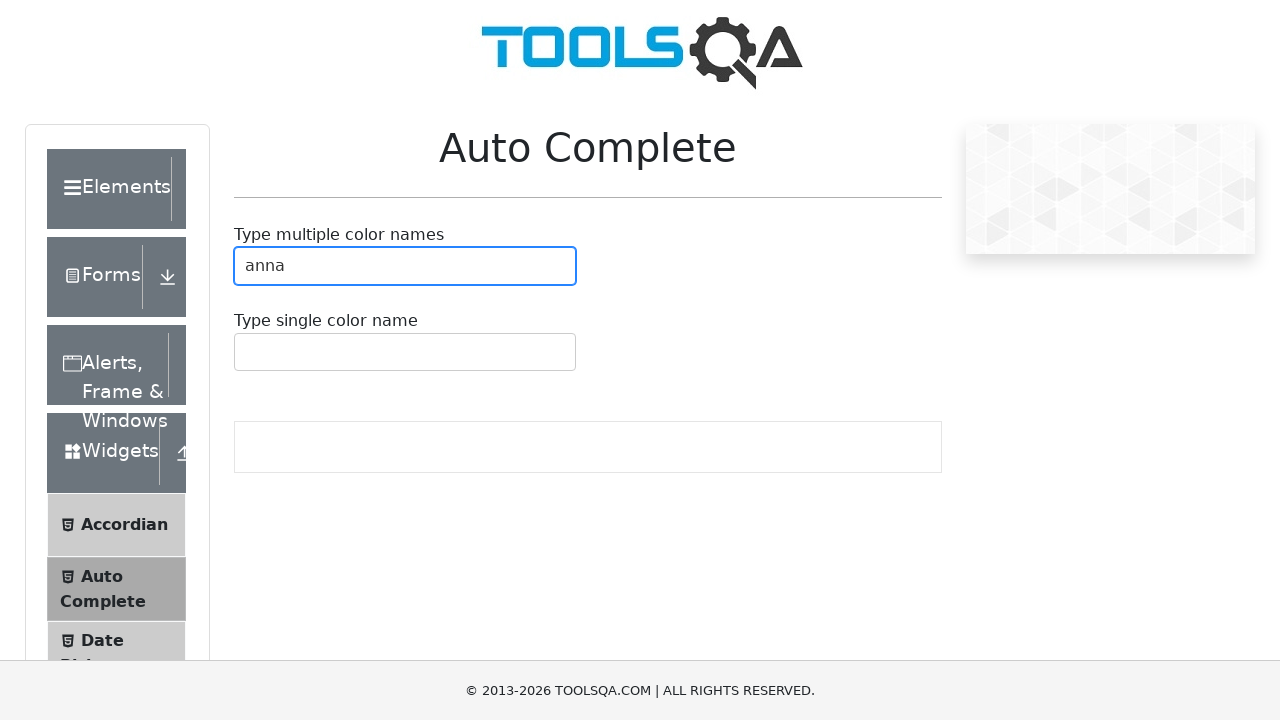

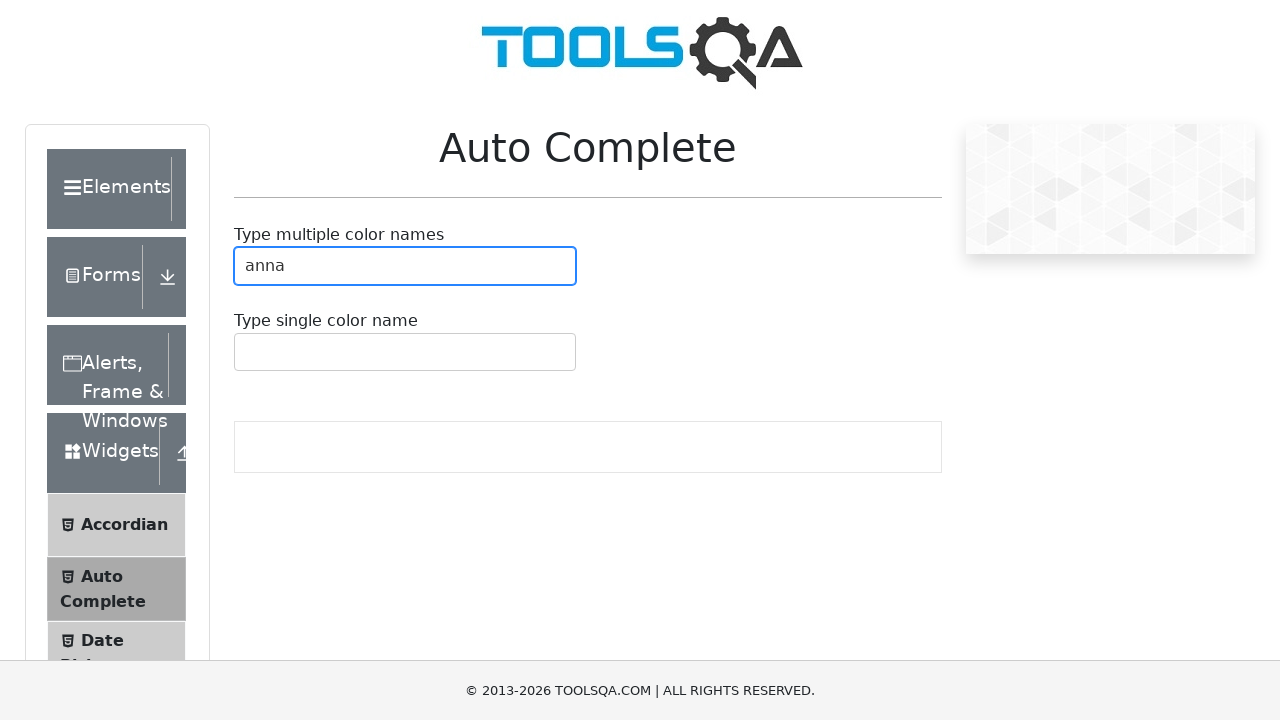